Clicks the confirmation alert button and accepts it, then verifies the result text shows Ok was selected

Starting URL: https://demoqa.com/alerts

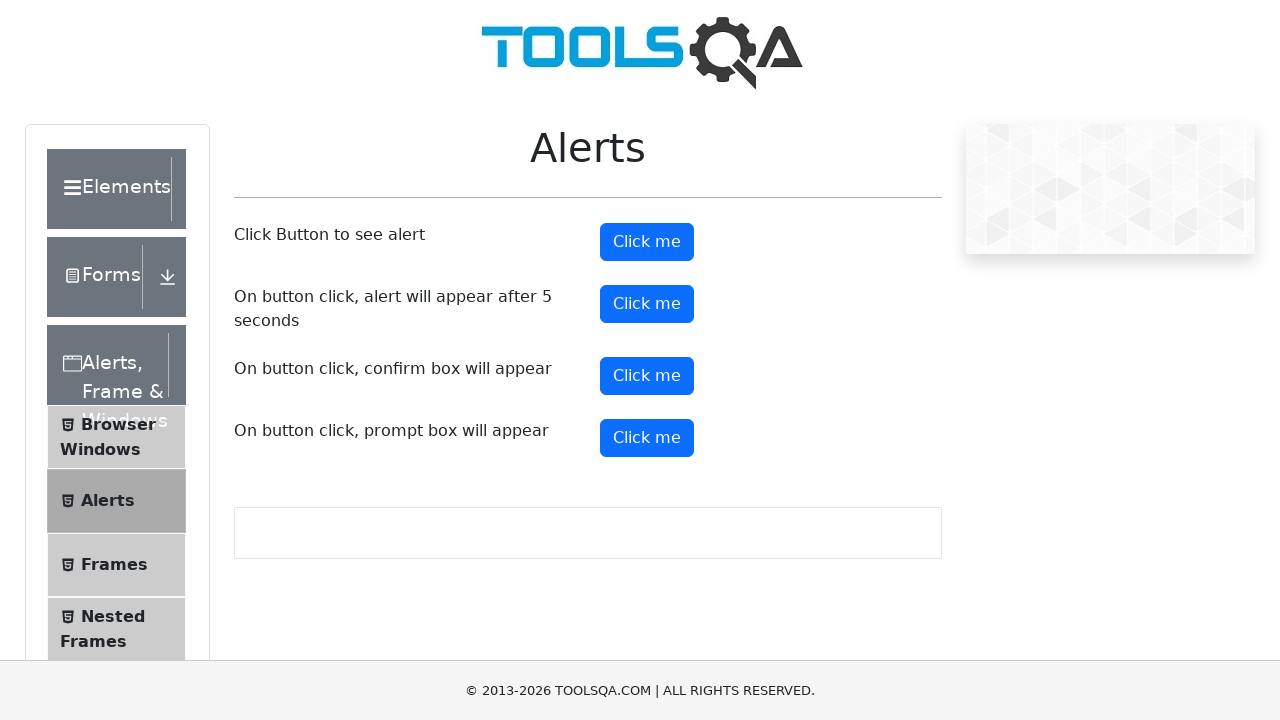

Set up dialog handler to accept confirmation alert
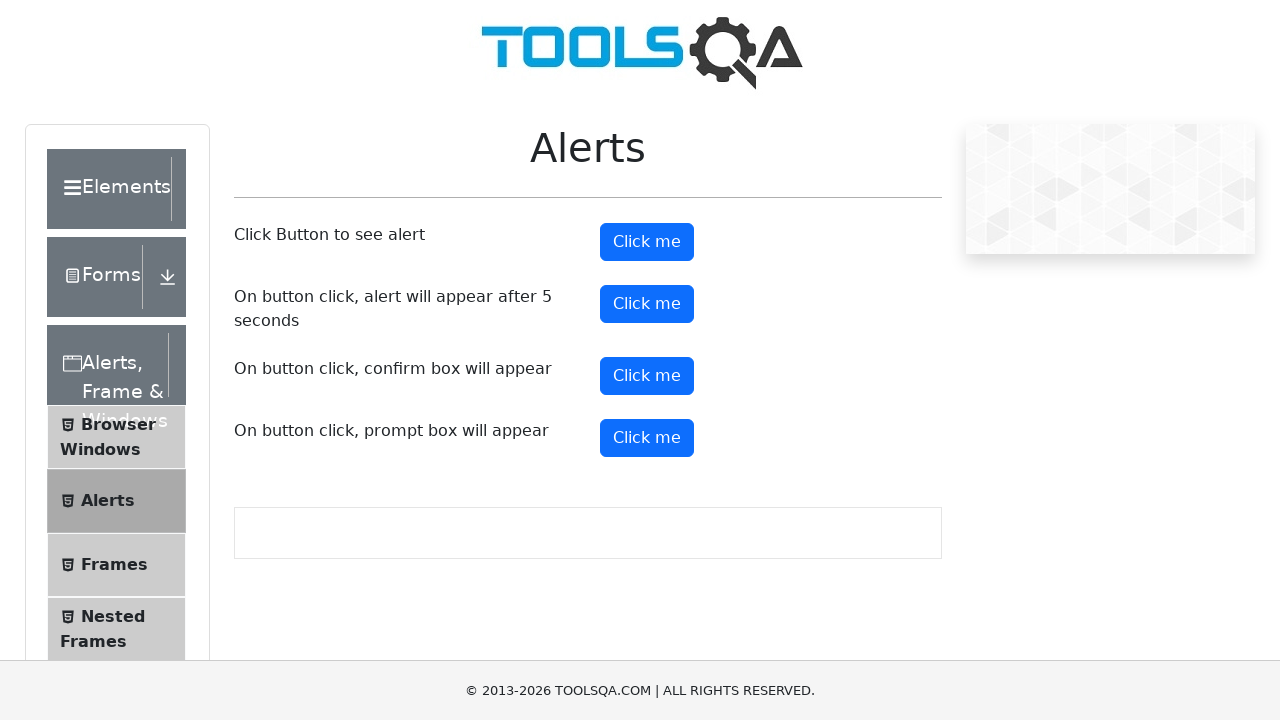

Clicked the confirmation alert button at (647, 376) on #confirmButton
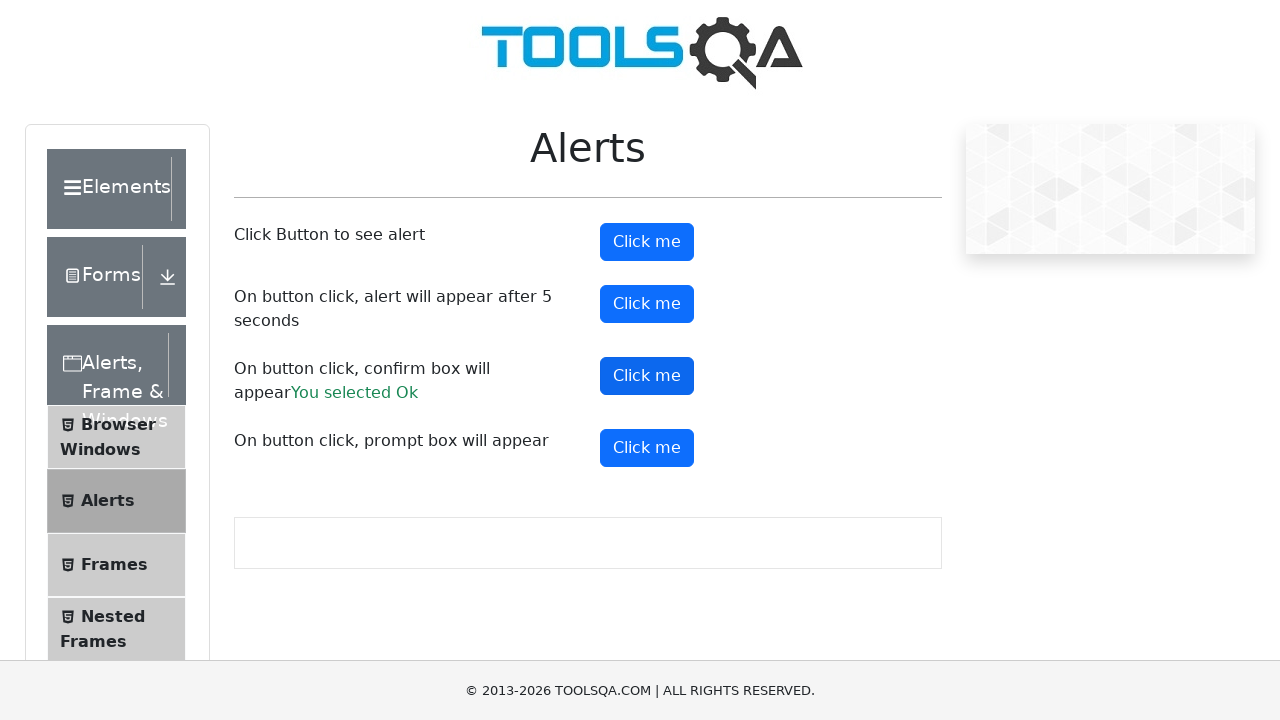

Waited 500ms for alert processing
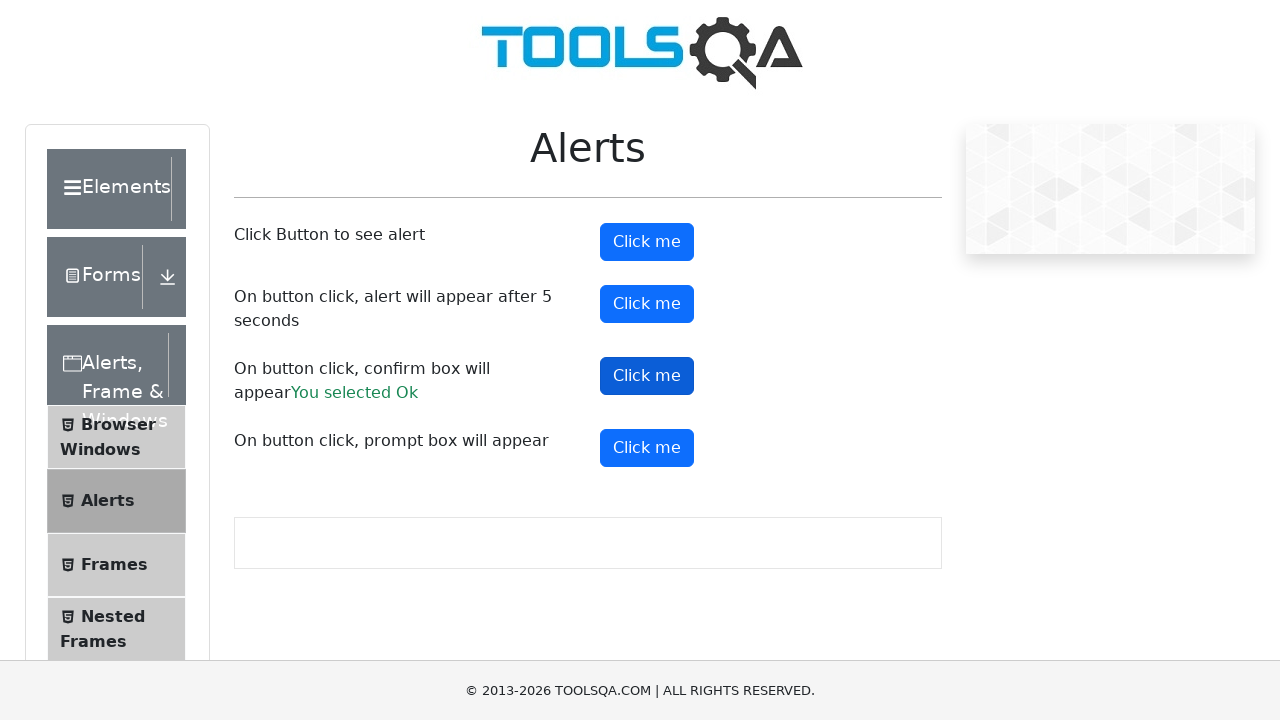

Retrieved confirmation result text
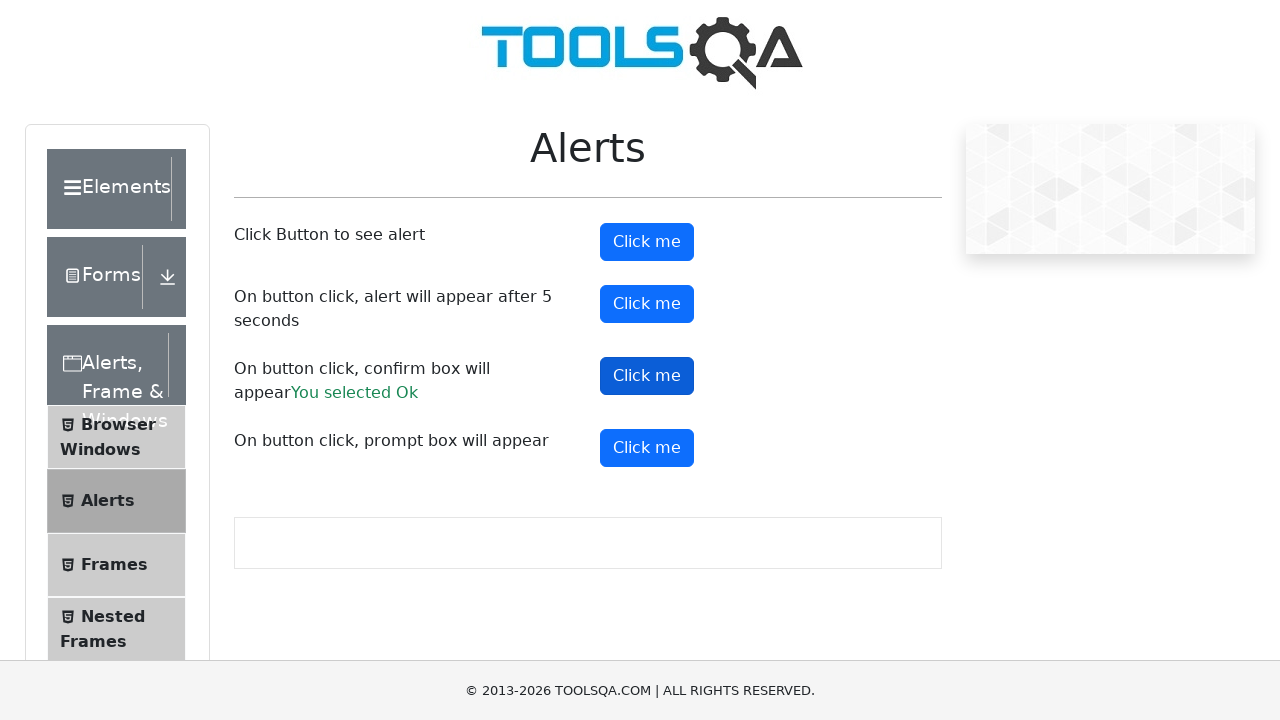

Verified result text shows 'You selected Ok'
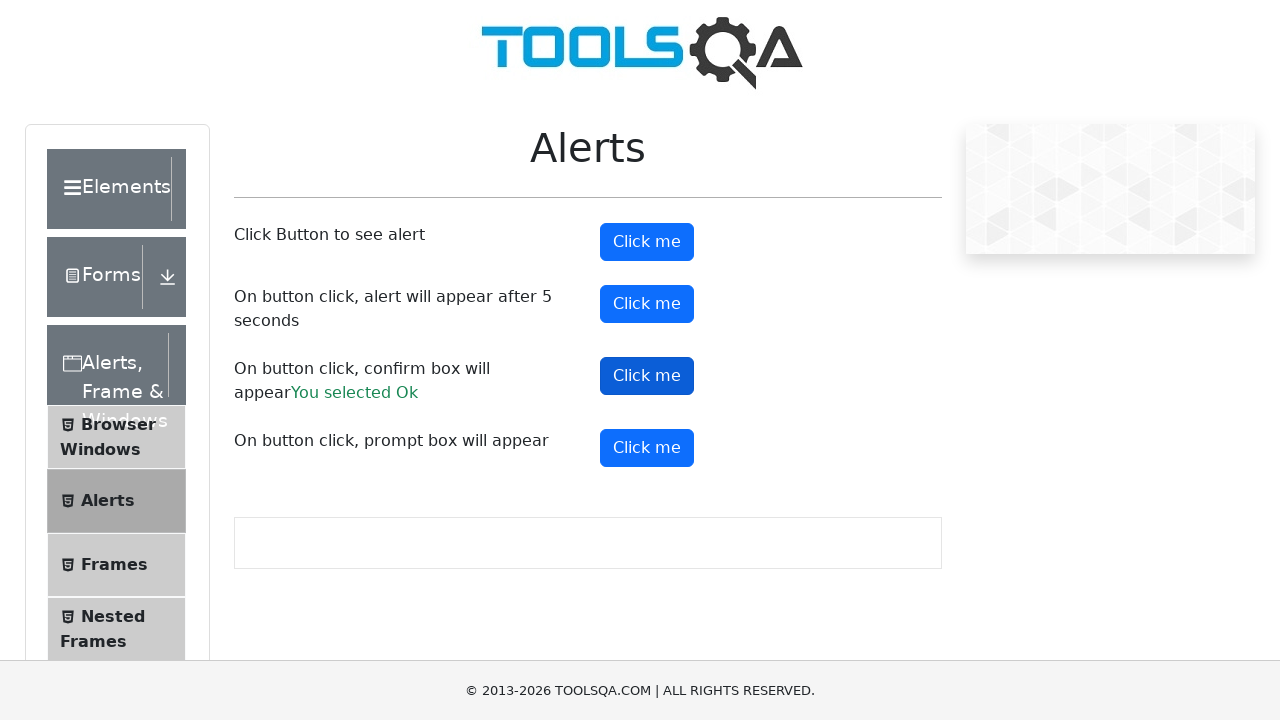

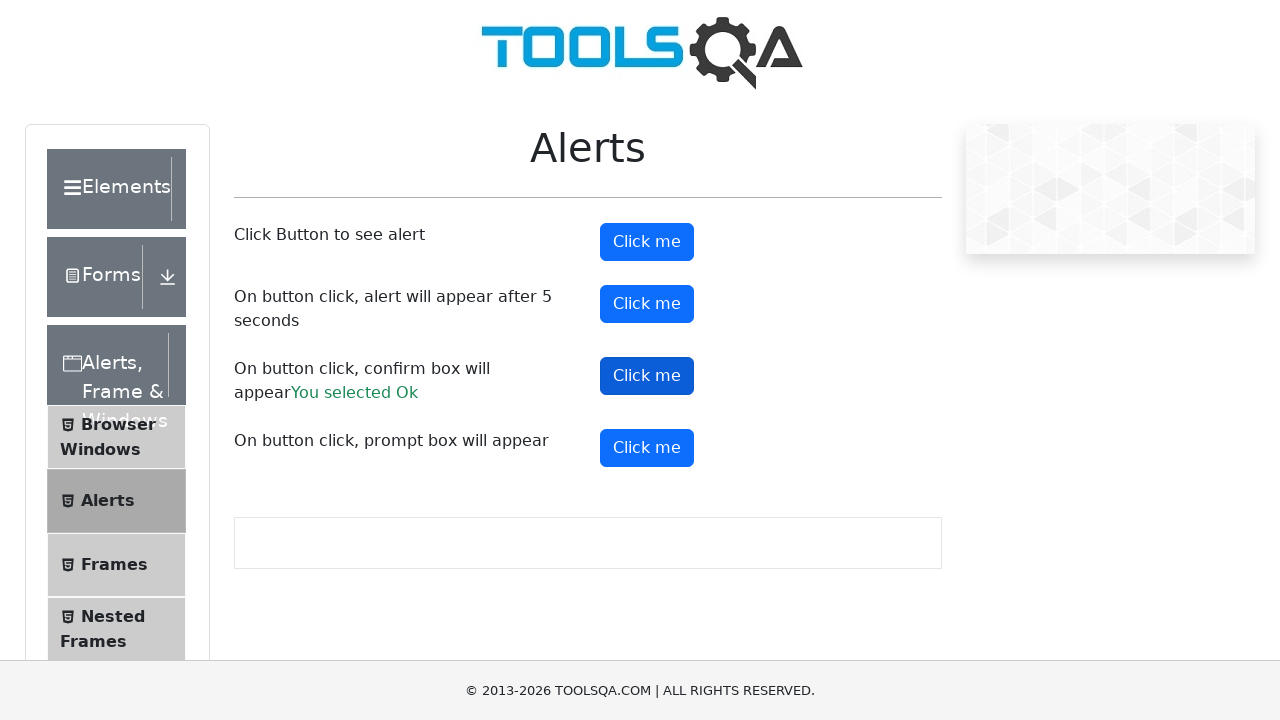